Navigates to the training support website homepage and clicks on the "About Us" link to navigate to the about page

Starting URL: https://training-support.net/

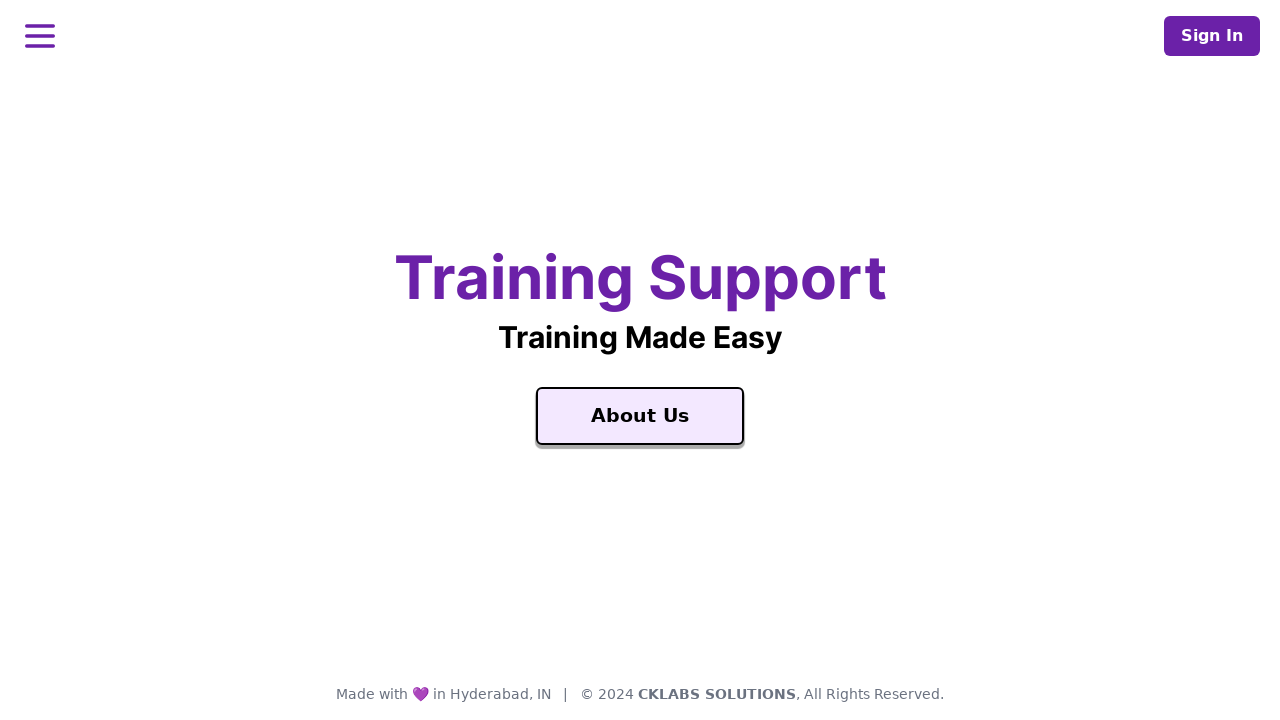

Navigated to training support website homepage
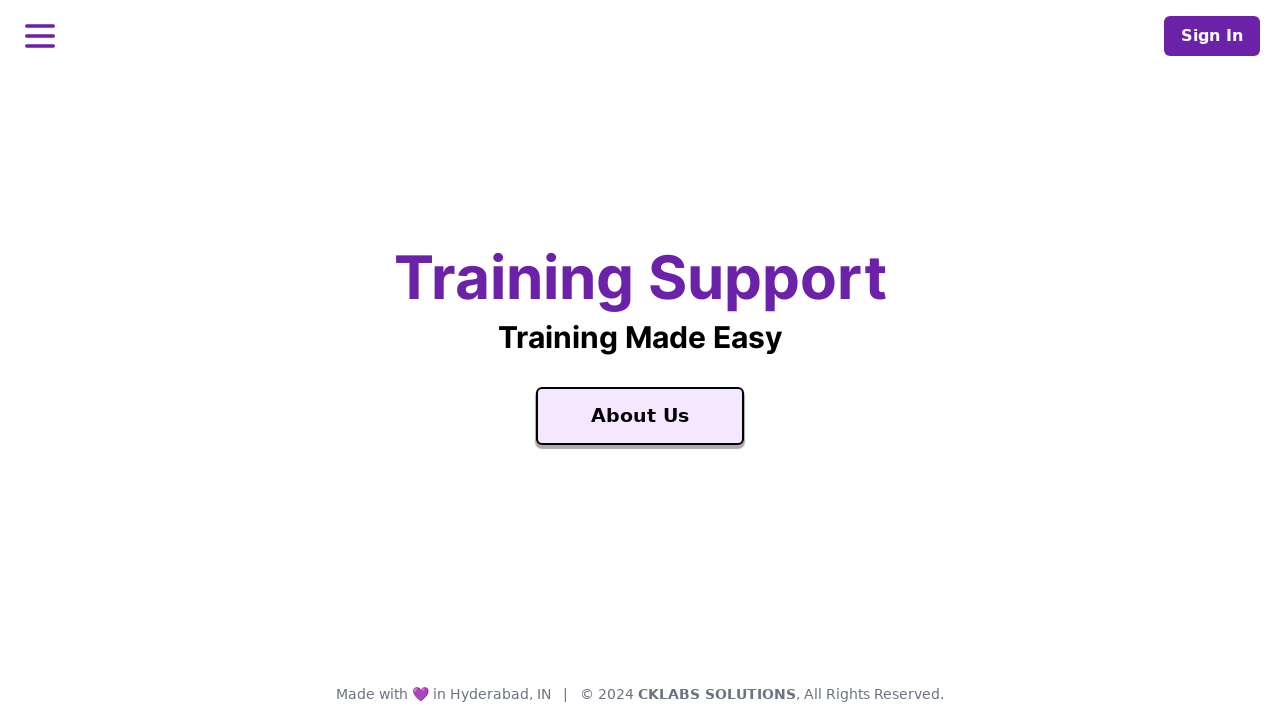

Clicked on the 'About Us' link at (640, 416) on text=About Us
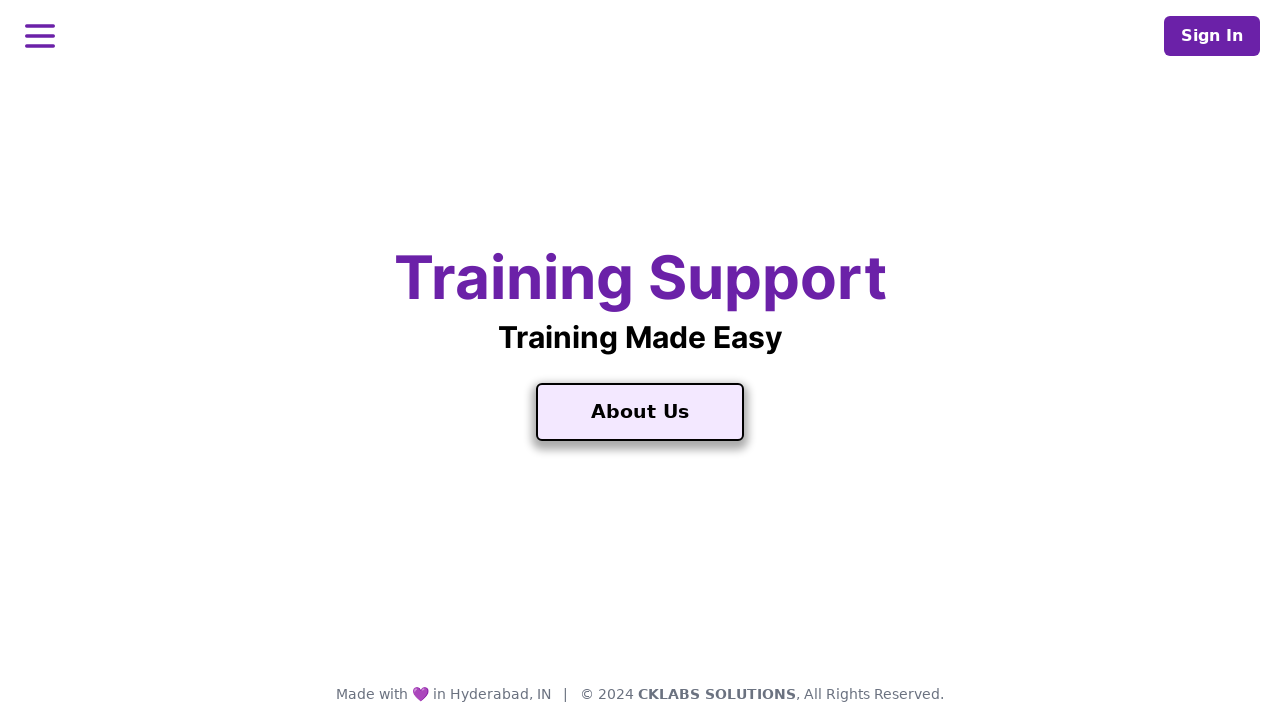

About page loaded successfully
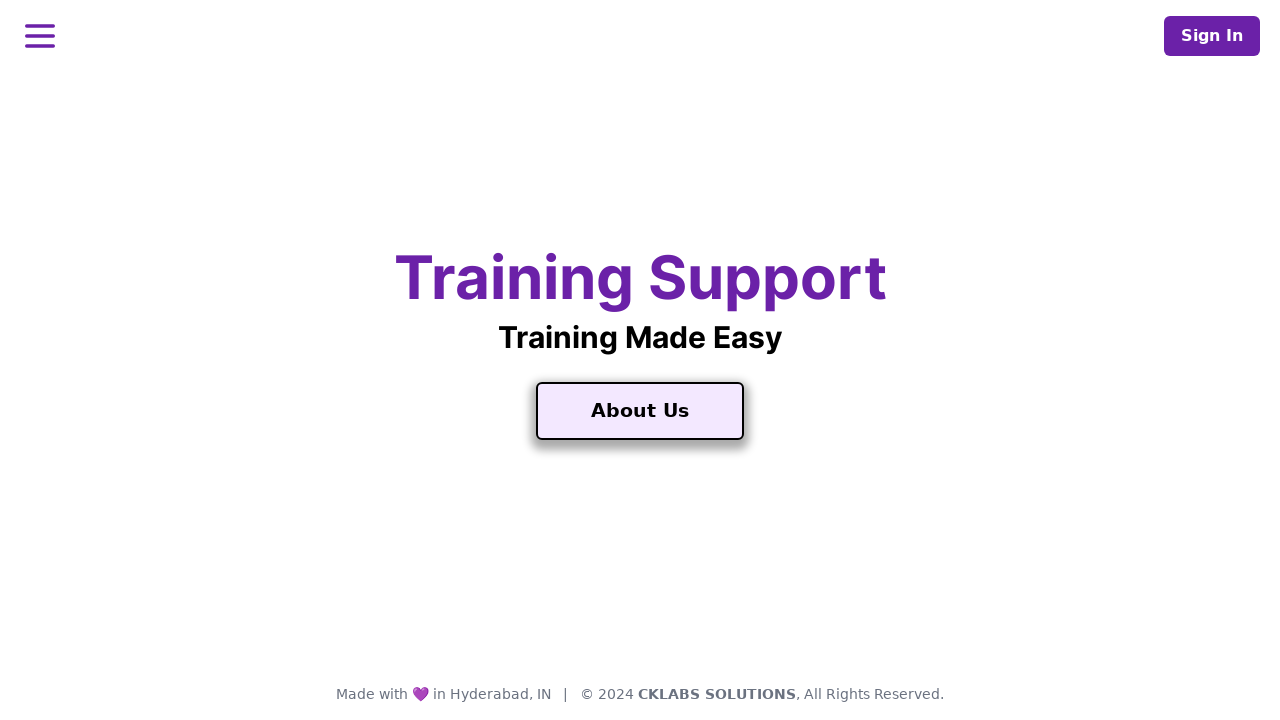

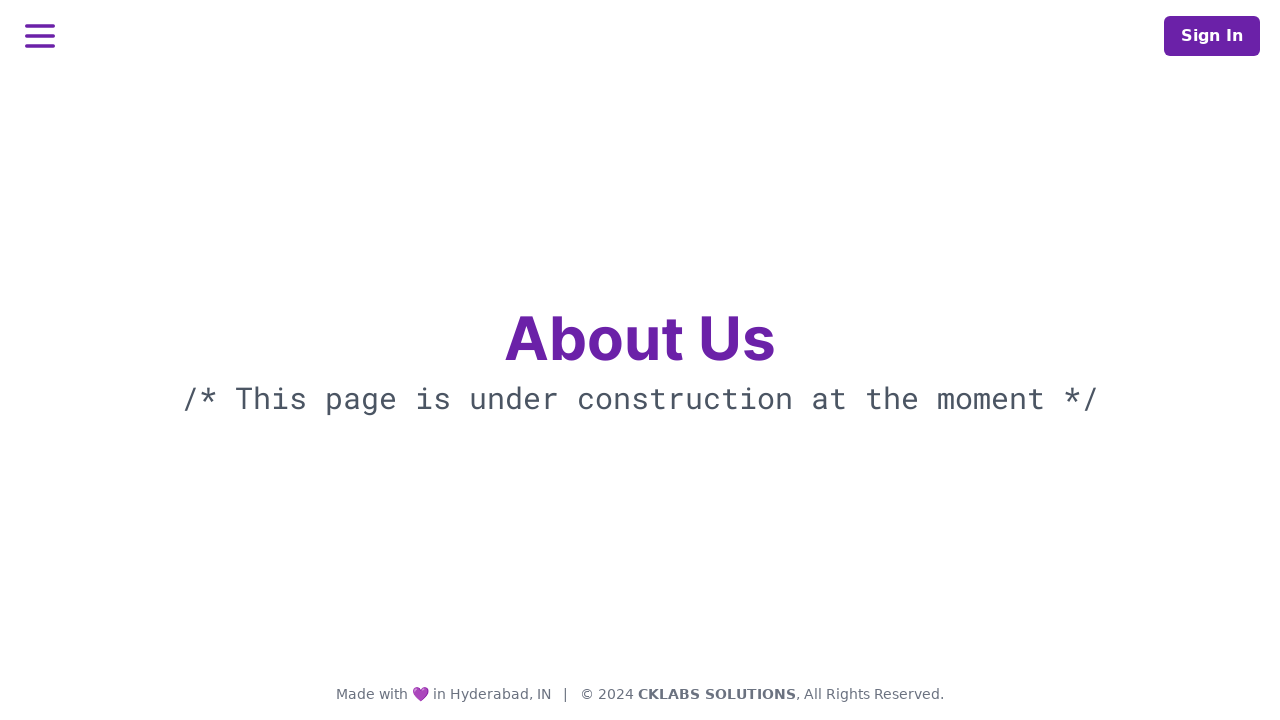